Performs an accessibility scan on the Nuro website using axe-playwright library to check for accessibility issues

Starting URL: https://nuro.co/

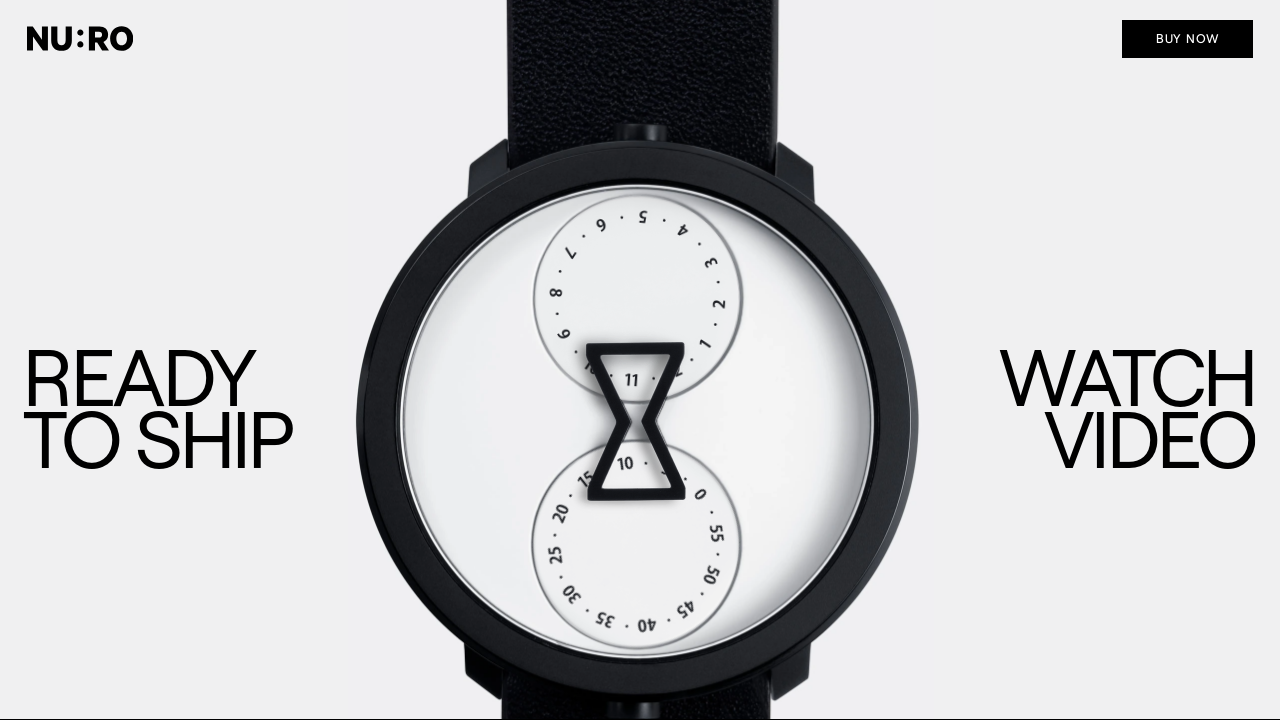

Waited for page to reach networkidle state
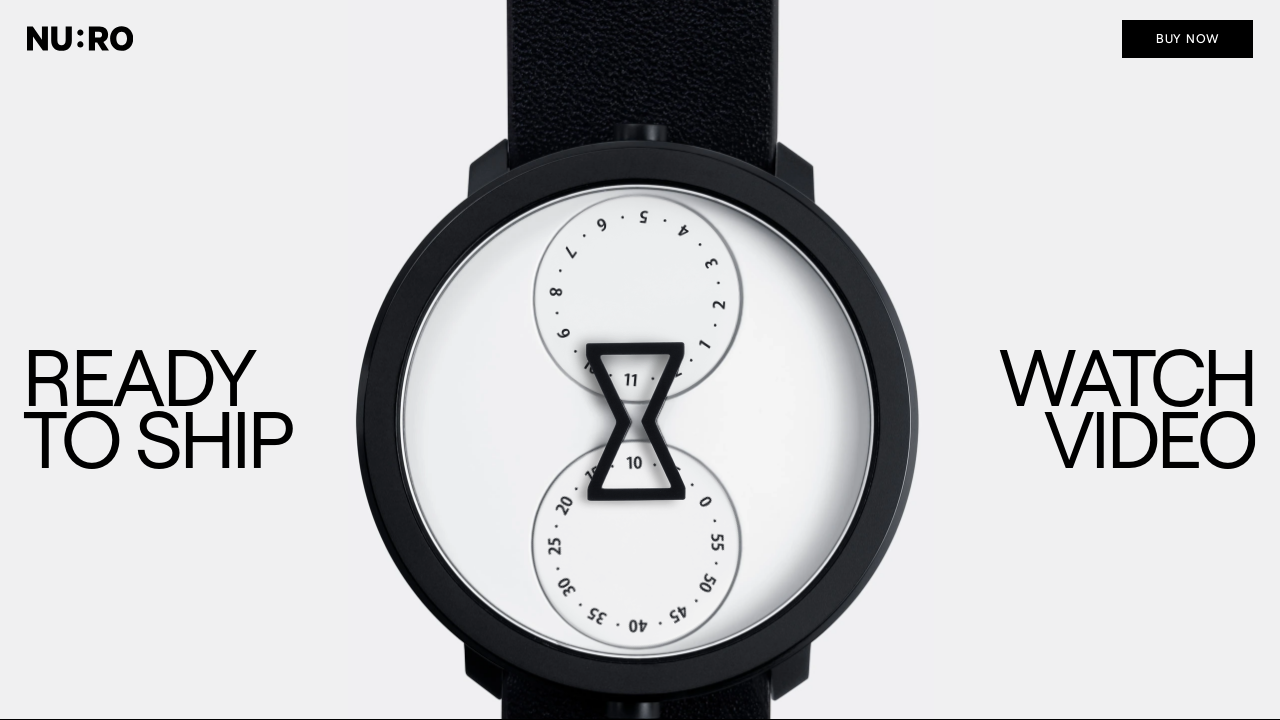

Verified page body element is present
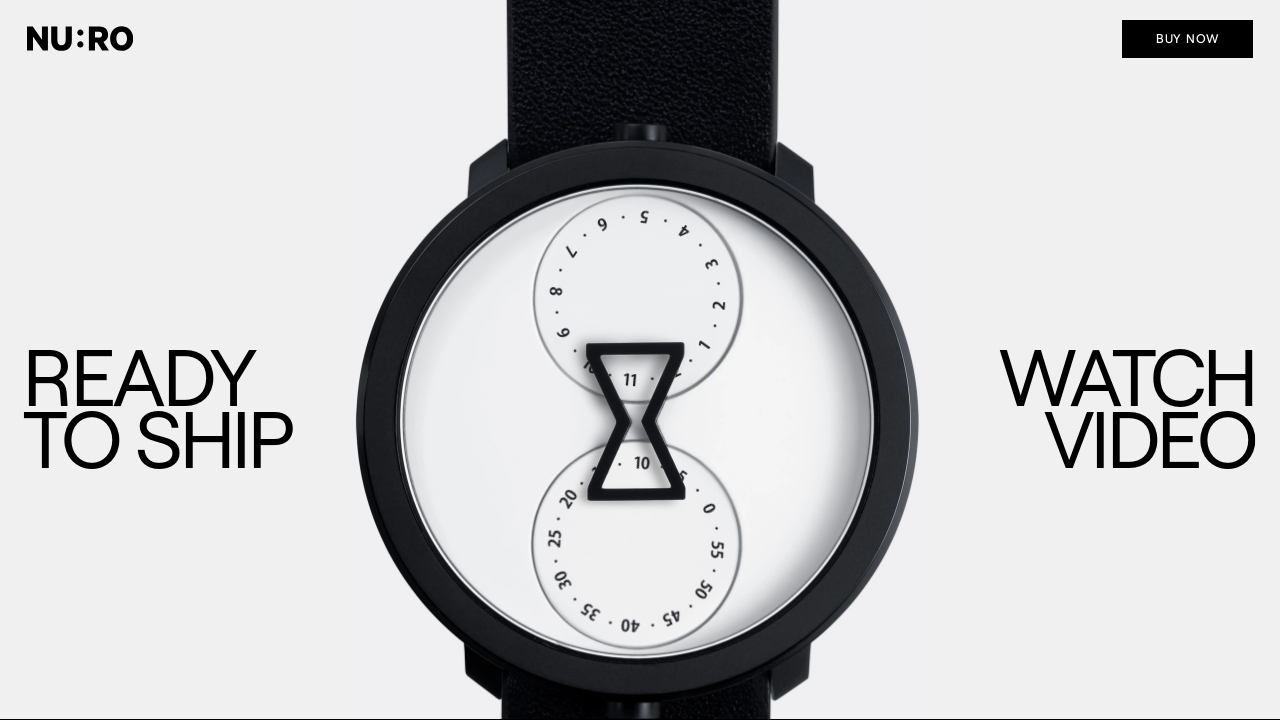

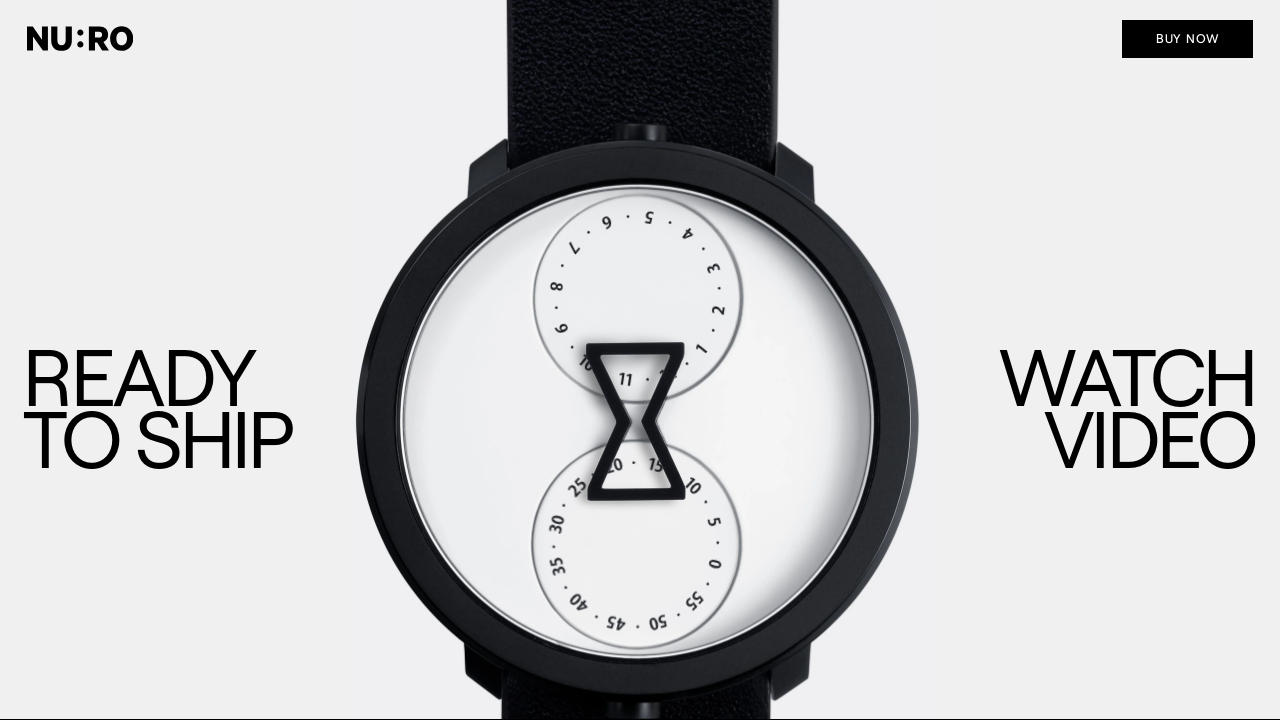